Tests that edits are saved when the edit field loses focus (blur event)

Starting URL: https://demo.playwright.dev/todomvc

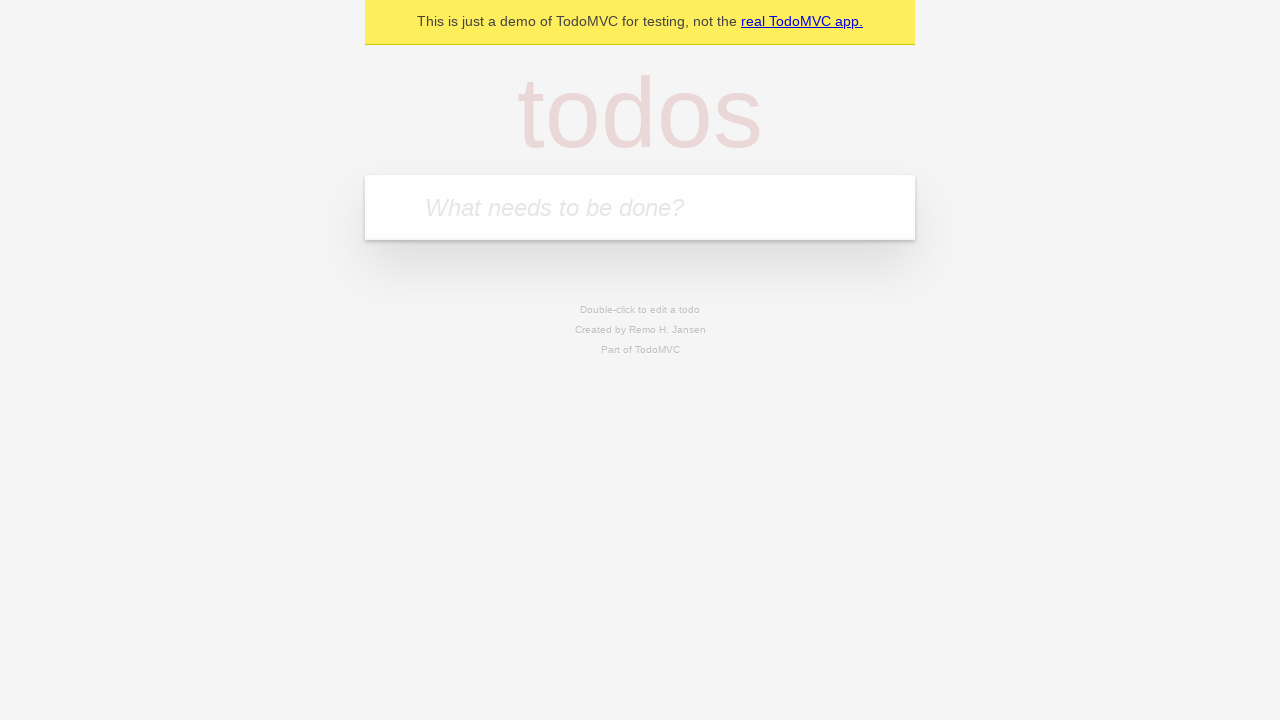

Filled todo input with 'buy some cheese' on internal:attr=[placeholder="What needs to be done?"i]
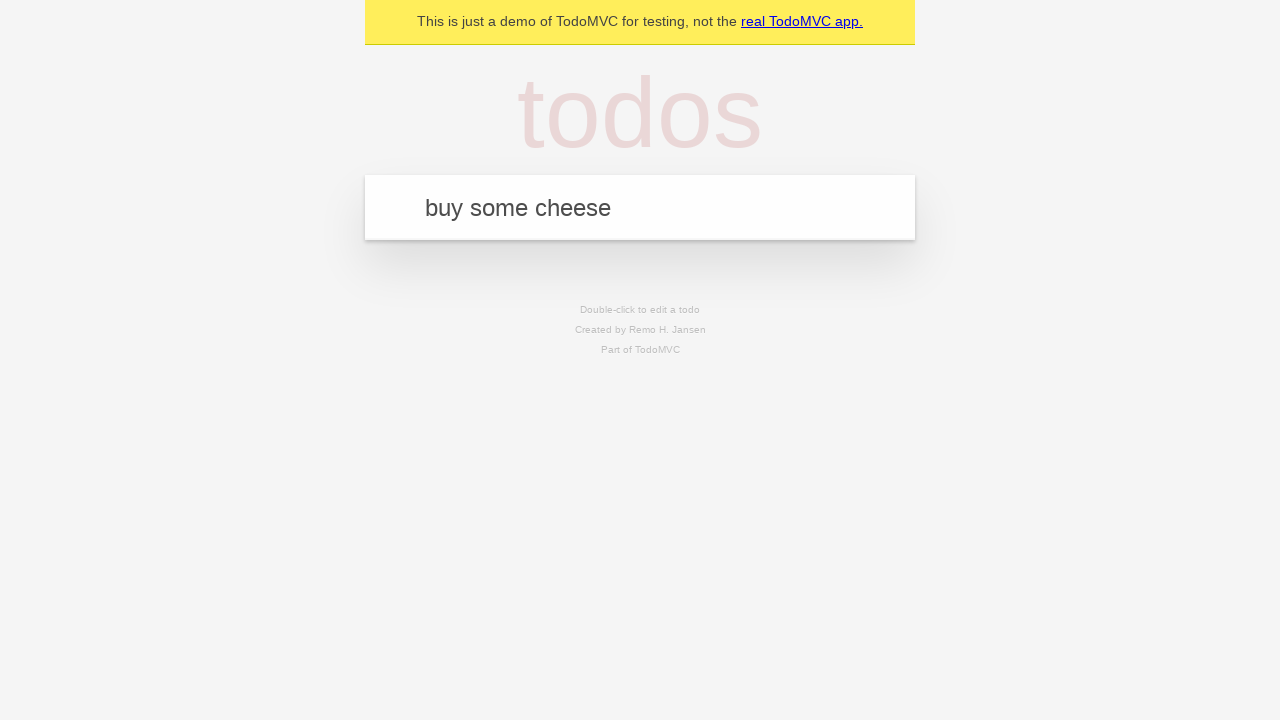

Pressed Enter to create first todo on internal:attr=[placeholder="What needs to be done?"i]
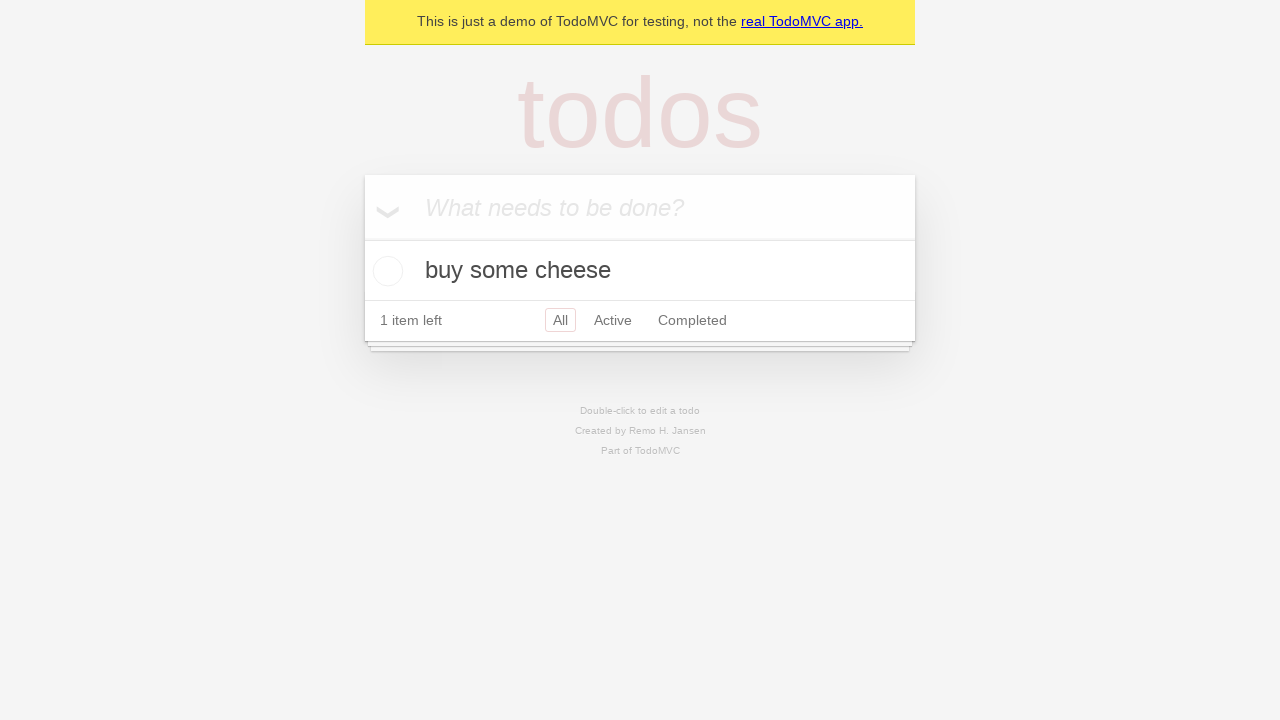

Filled todo input with 'feed the cat' on internal:attr=[placeholder="What needs to be done?"i]
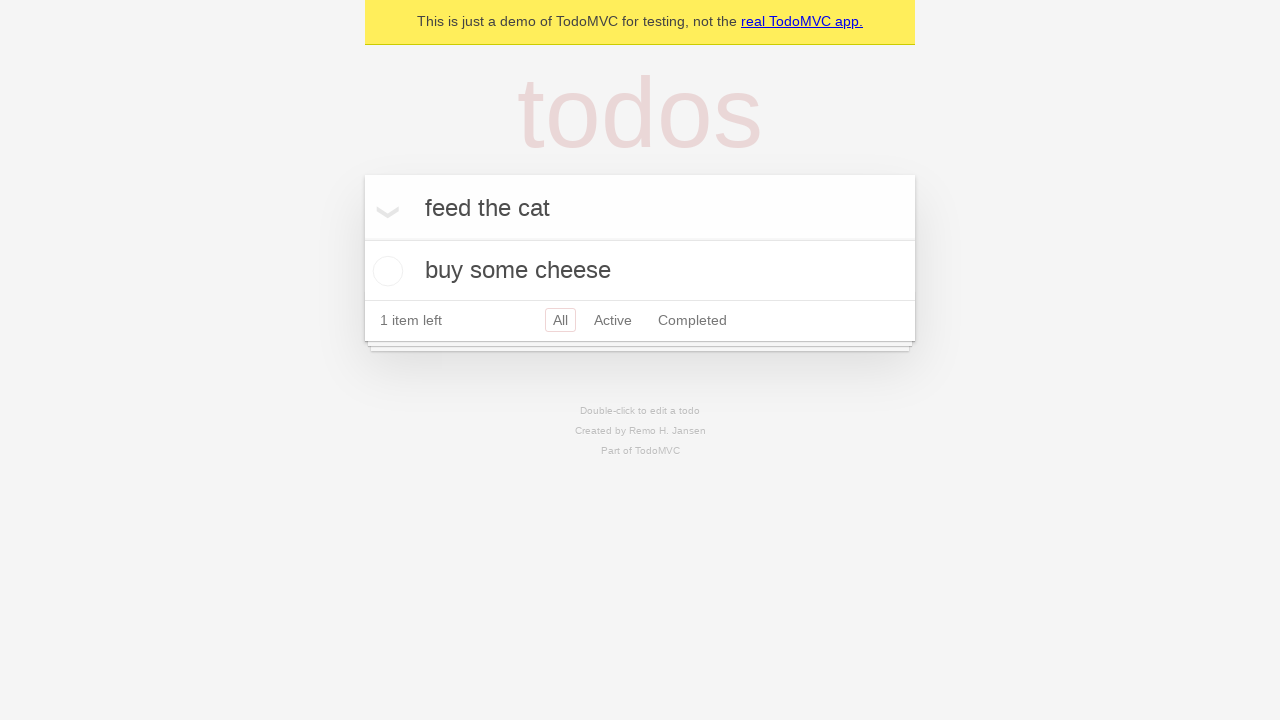

Pressed Enter to create second todo on internal:attr=[placeholder="What needs to be done?"i]
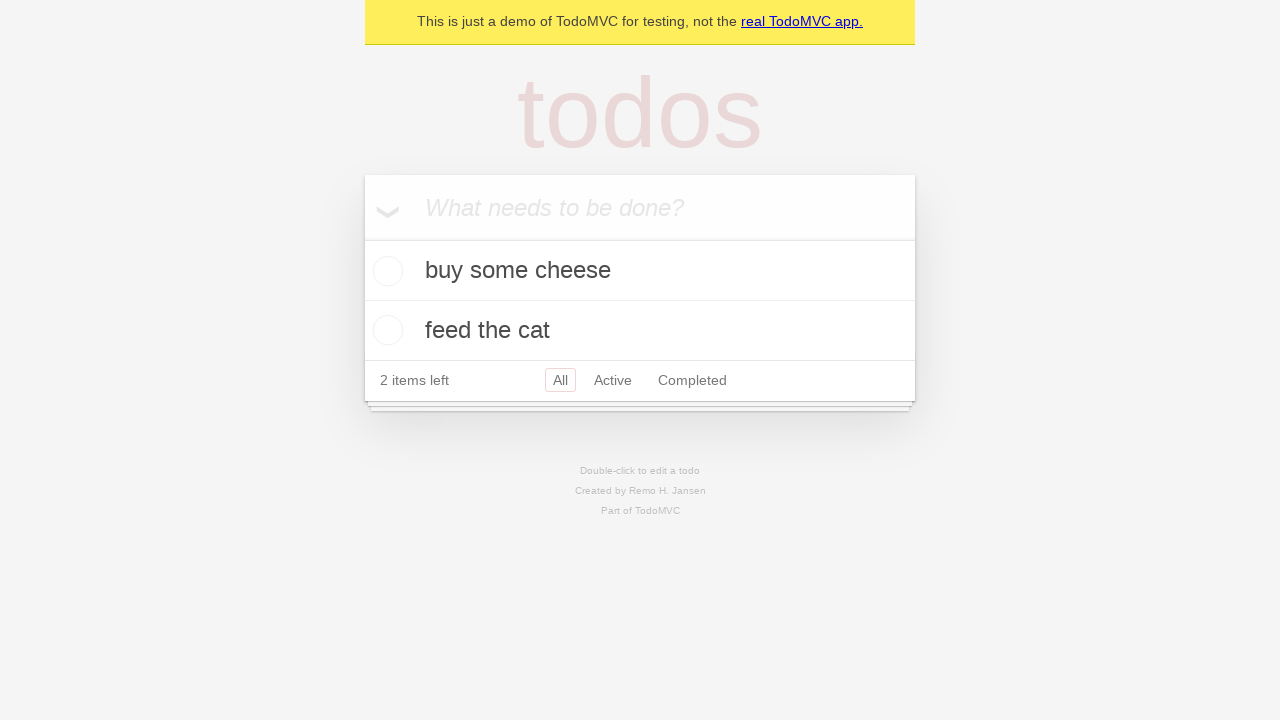

Filled todo input with 'book a doctors appointment' on internal:attr=[placeholder="What needs to be done?"i]
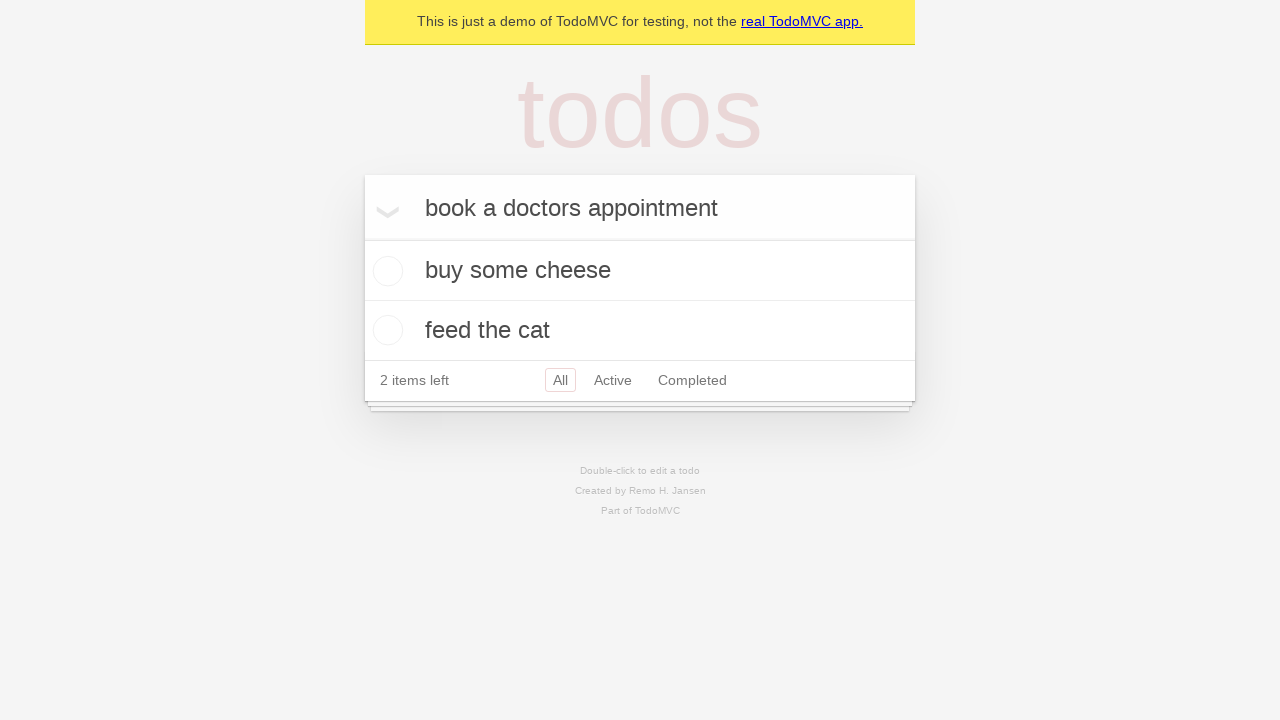

Pressed Enter to create third todo on internal:attr=[placeholder="What needs to be done?"i]
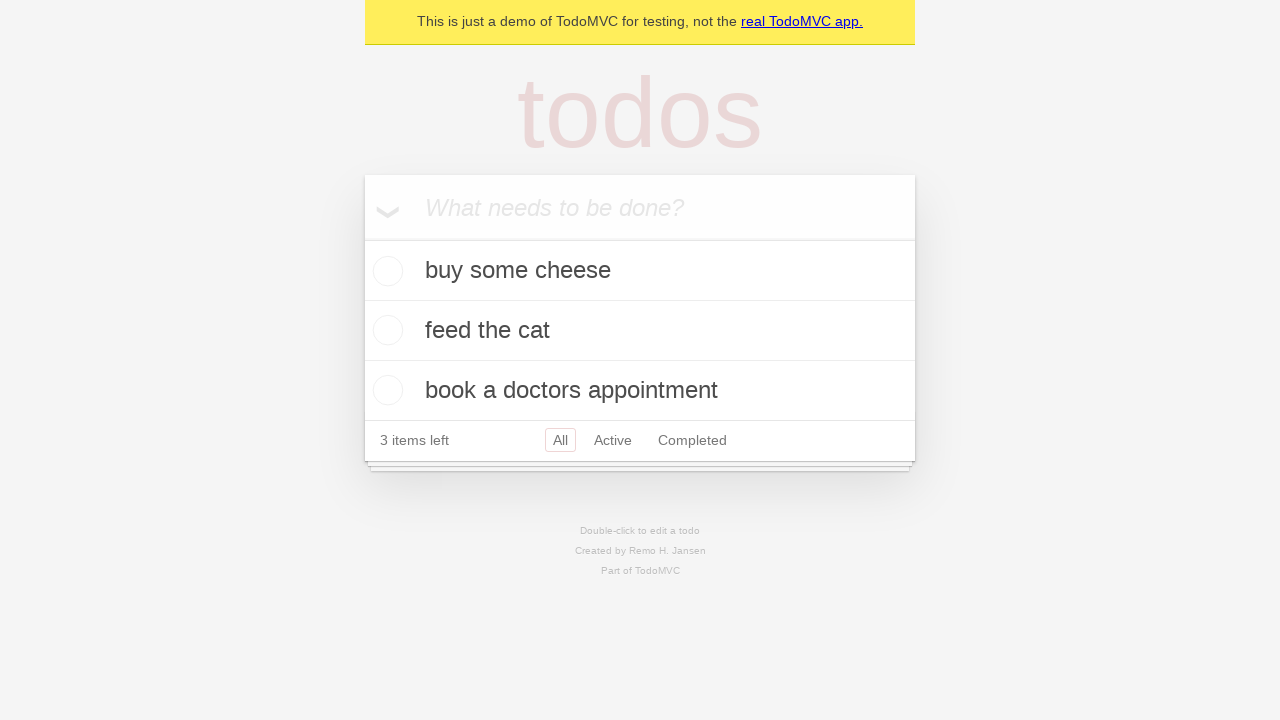

Double-clicked second todo to enter edit mode at (640, 331) on internal:testid=[data-testid="todo-item"s] >> nth=1
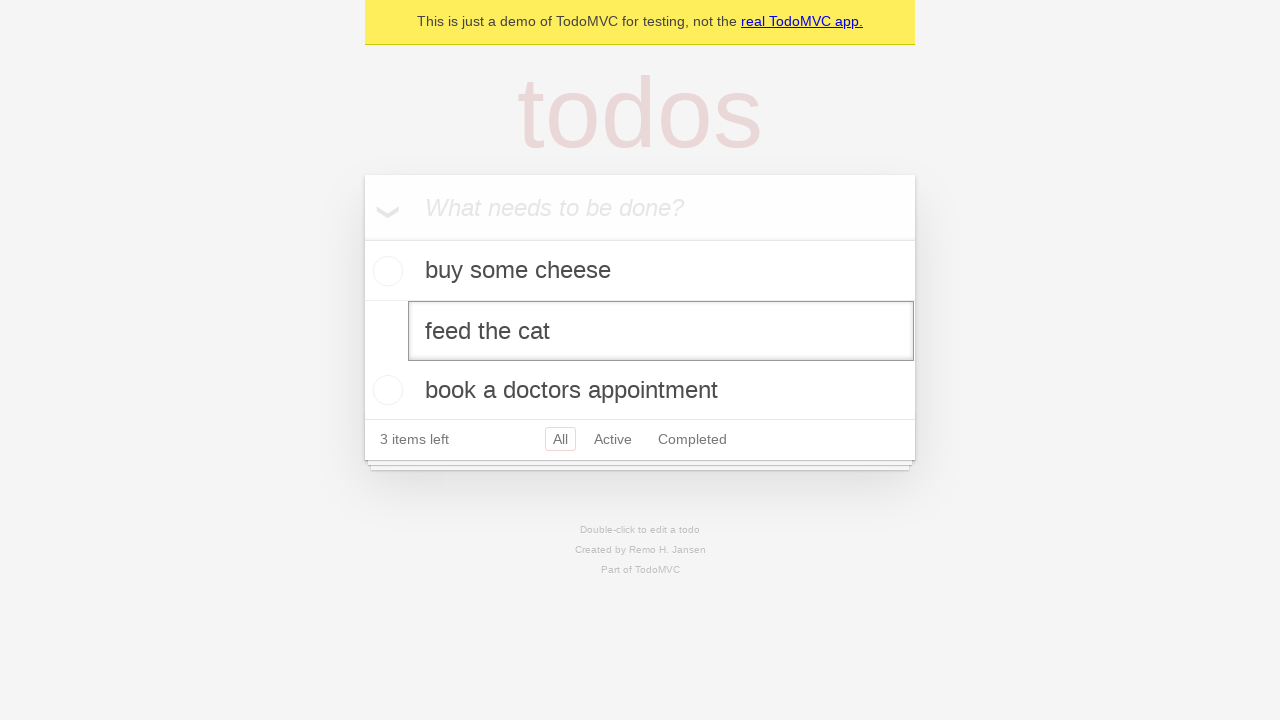

Filled edit field with 'buy some sausages' on internal:testid=[data-testid="todo-item"s] >> nth=1 >> internal:role=textbox[nam
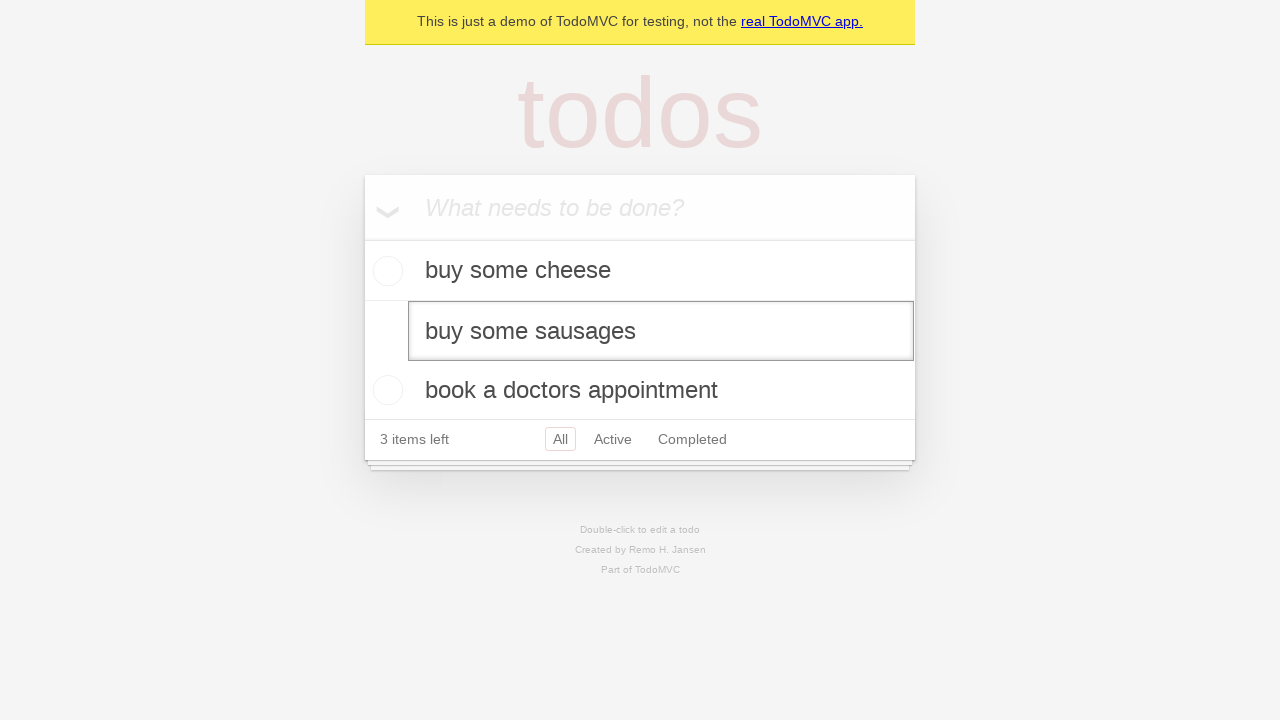

Dispatched blur event to save edit and verify save on blur
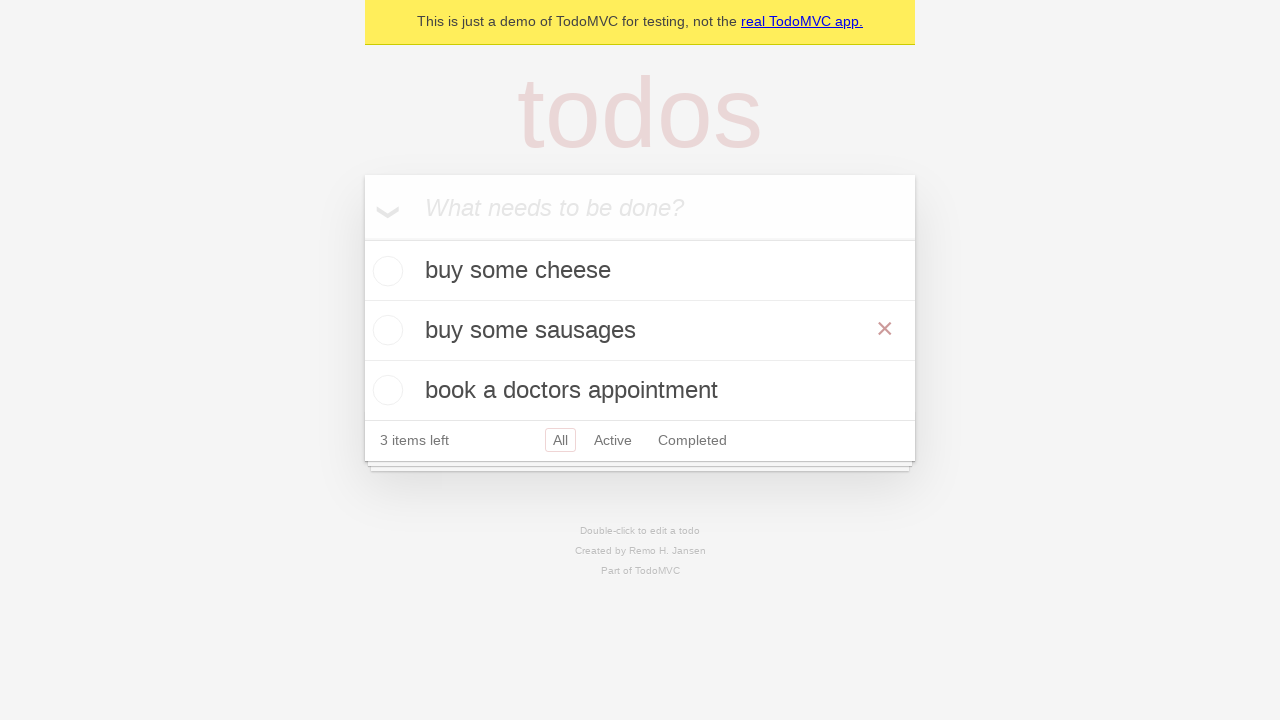

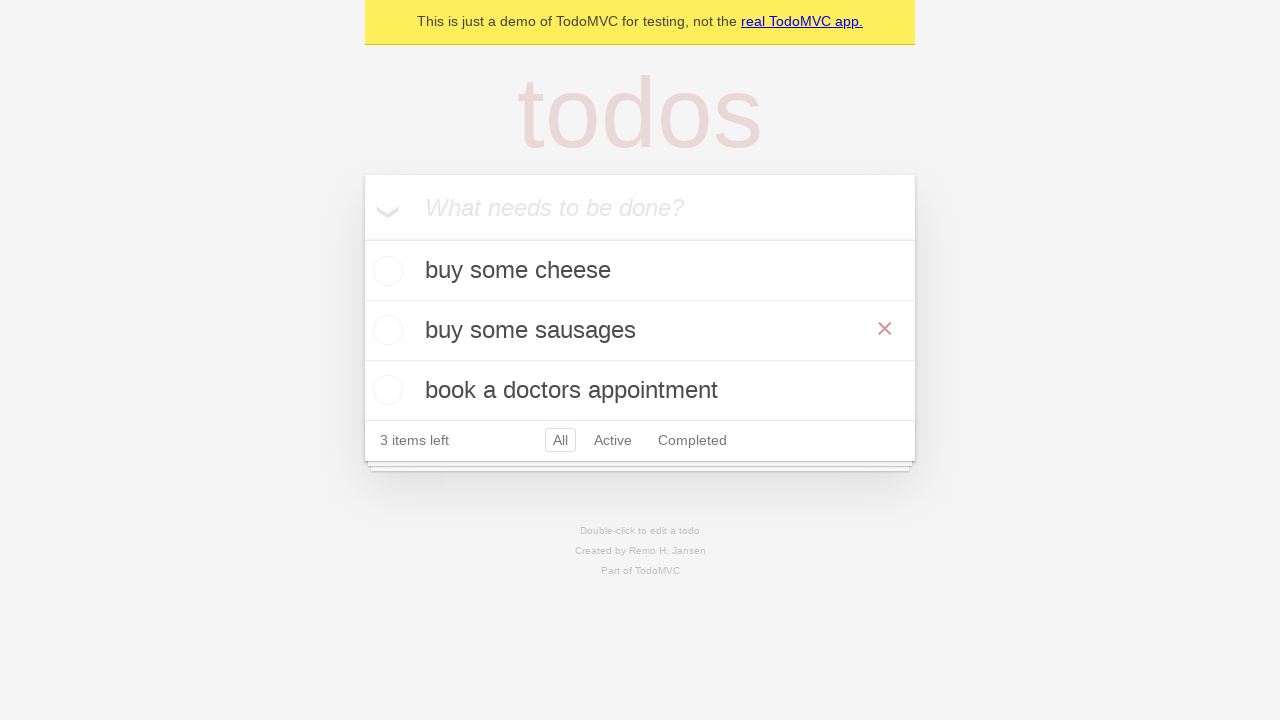